Tests an e-commerce shopping flow by browsing products, selecting a Selenium product, adding it to cart, navigating to cart, and updating the quantity field.

Starting URL: https://rahulshettyacademy.com/angularAppdemo/

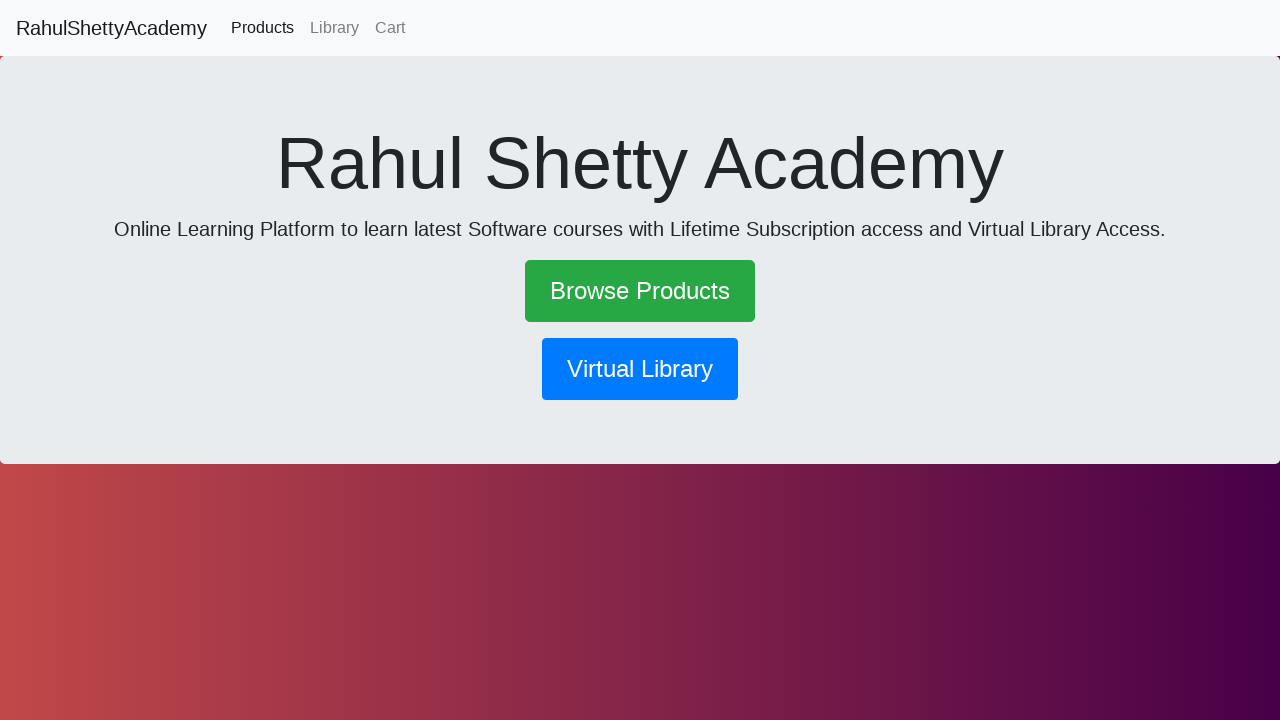

Clicked Browse Products link at (640, 291) on text=Browse Products
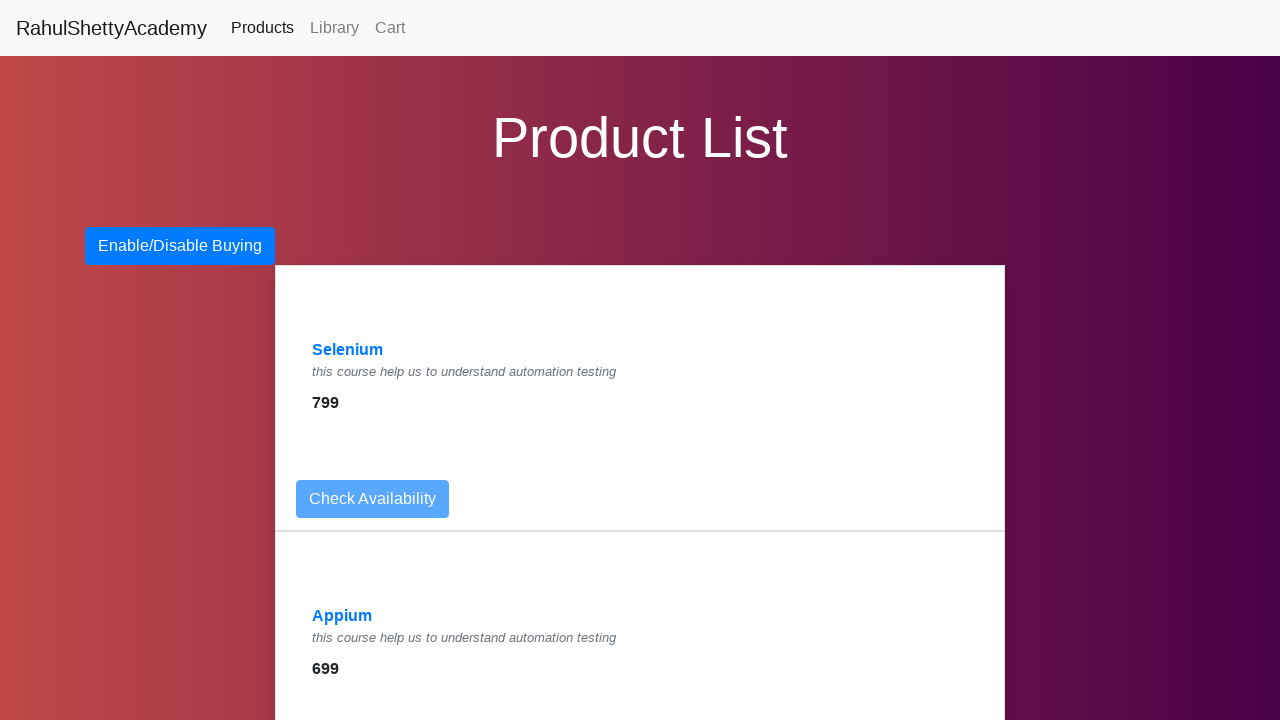

Clicked Selenium product link at (348, 350) on a:has-text('Selenium')
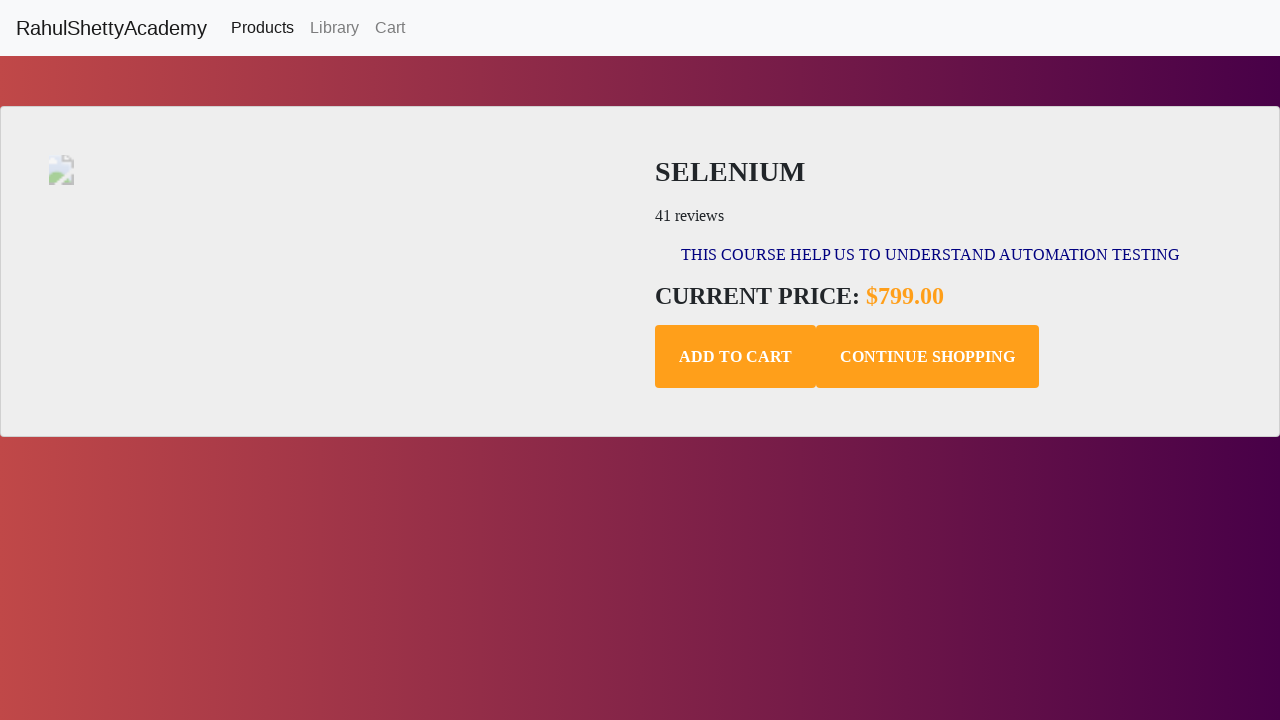

Clicked Add to Cart button at (736, 357) on .add-to-cart
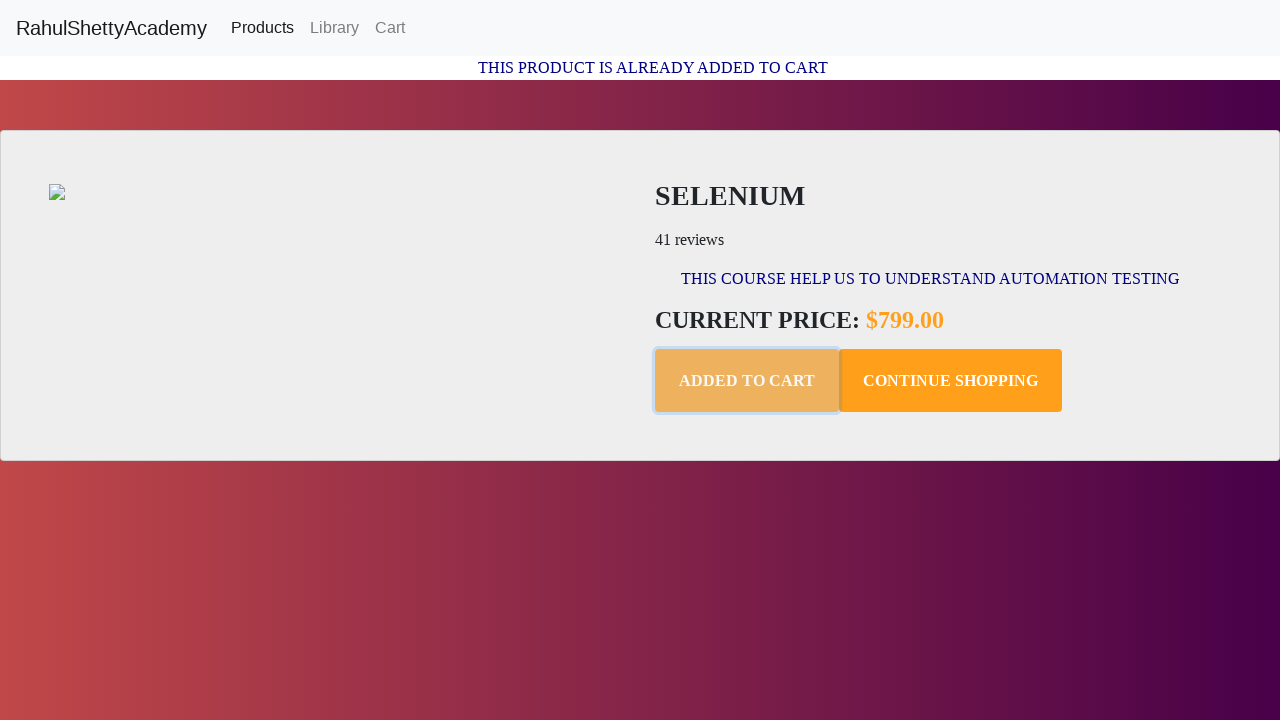

Clicked Cart link to navigate to cart at (390, 28) on text=Cart
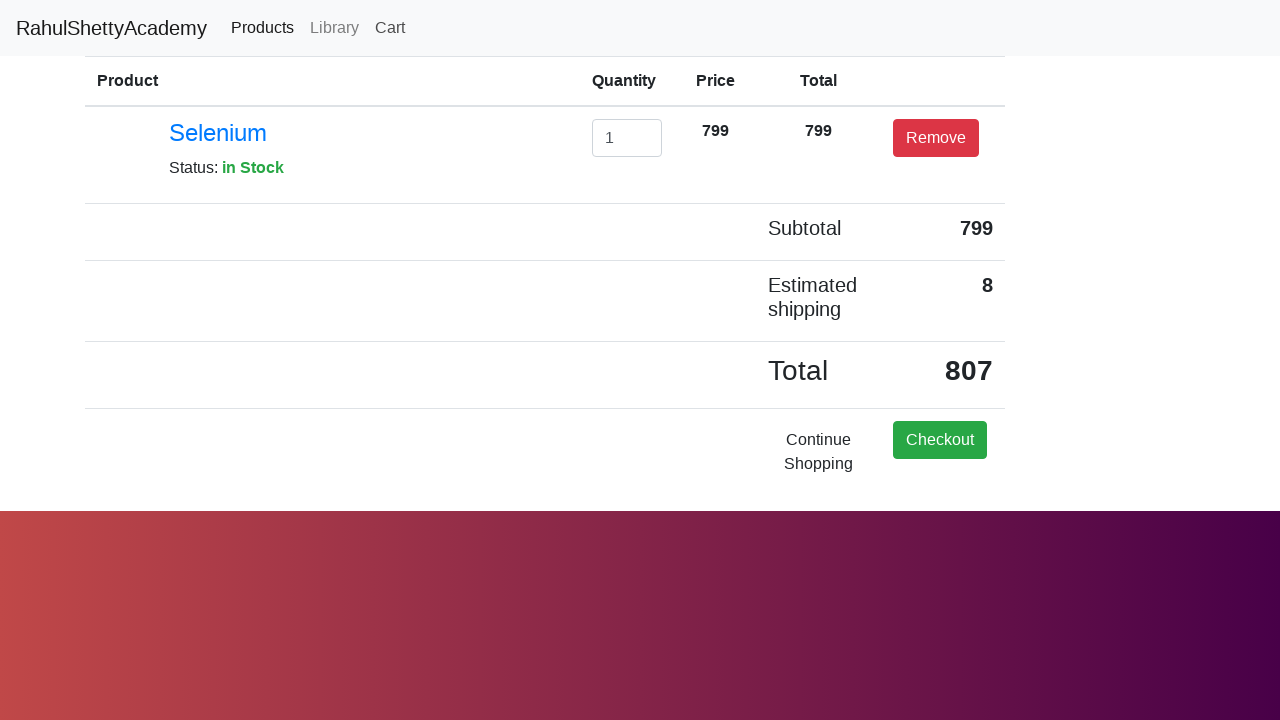

Cleared quantity input field on #exampleInputEmail1
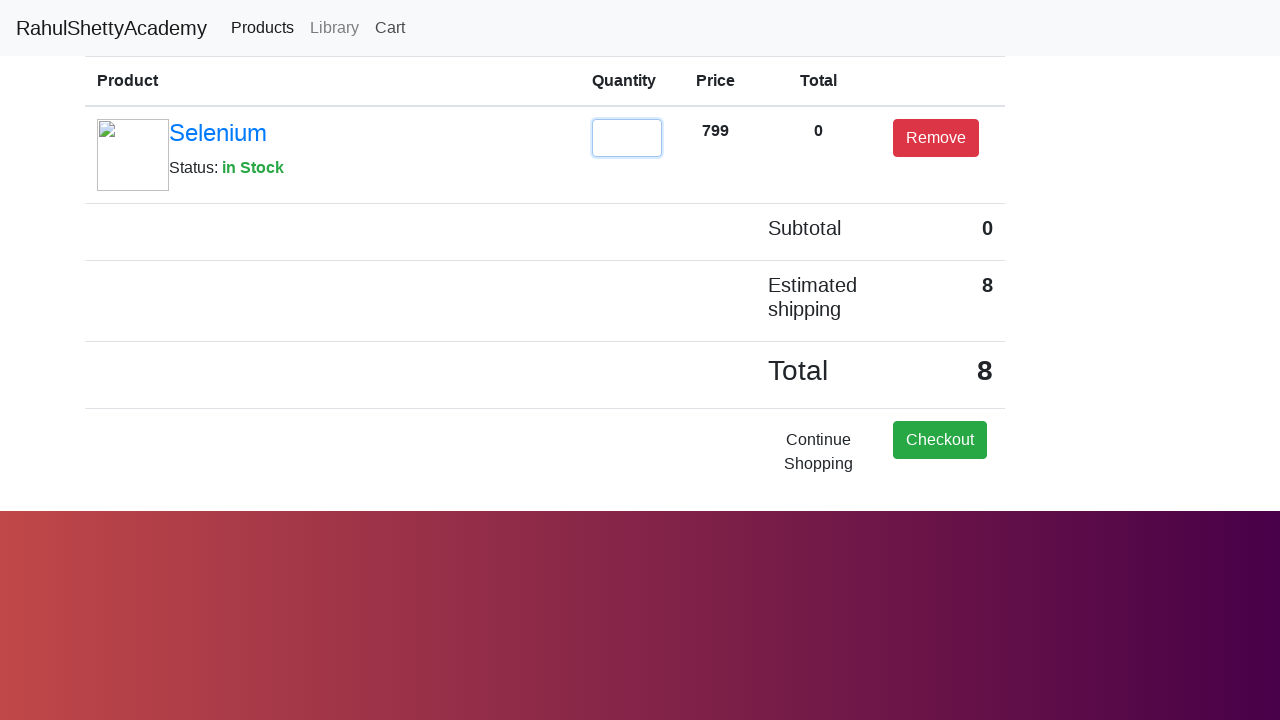

Entered quantity value of 2 on #exampleInputEmail1
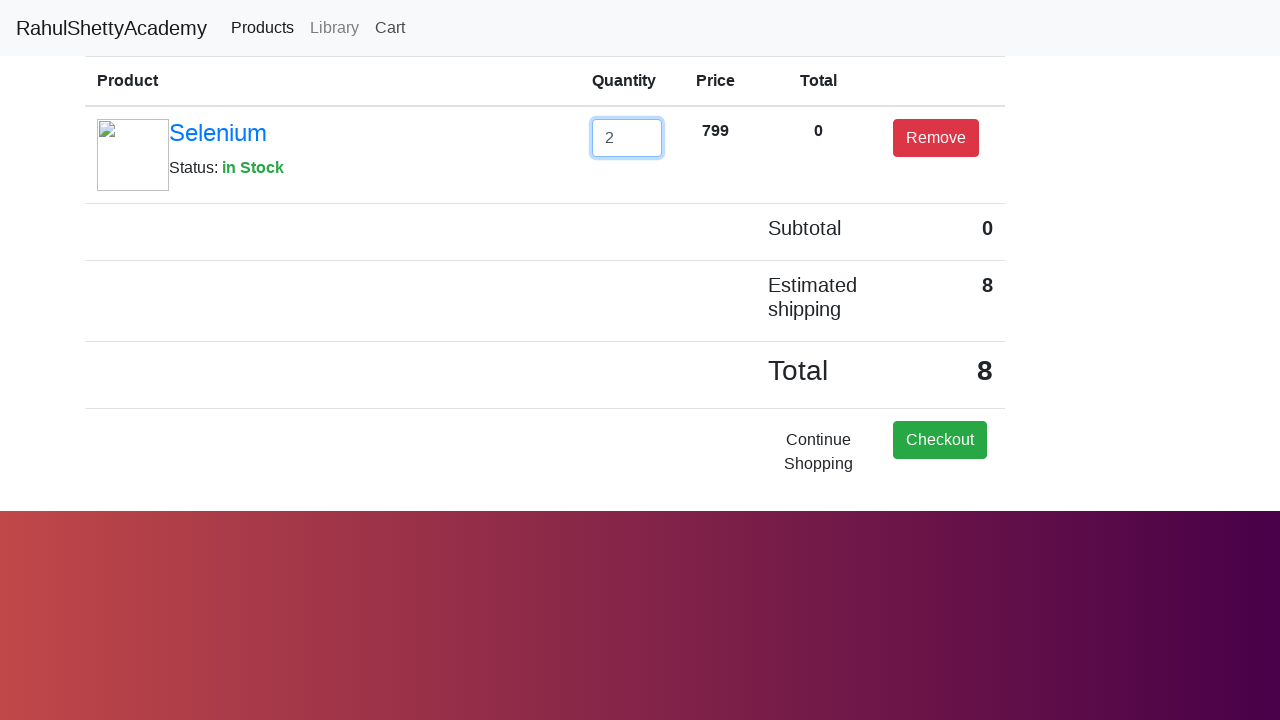

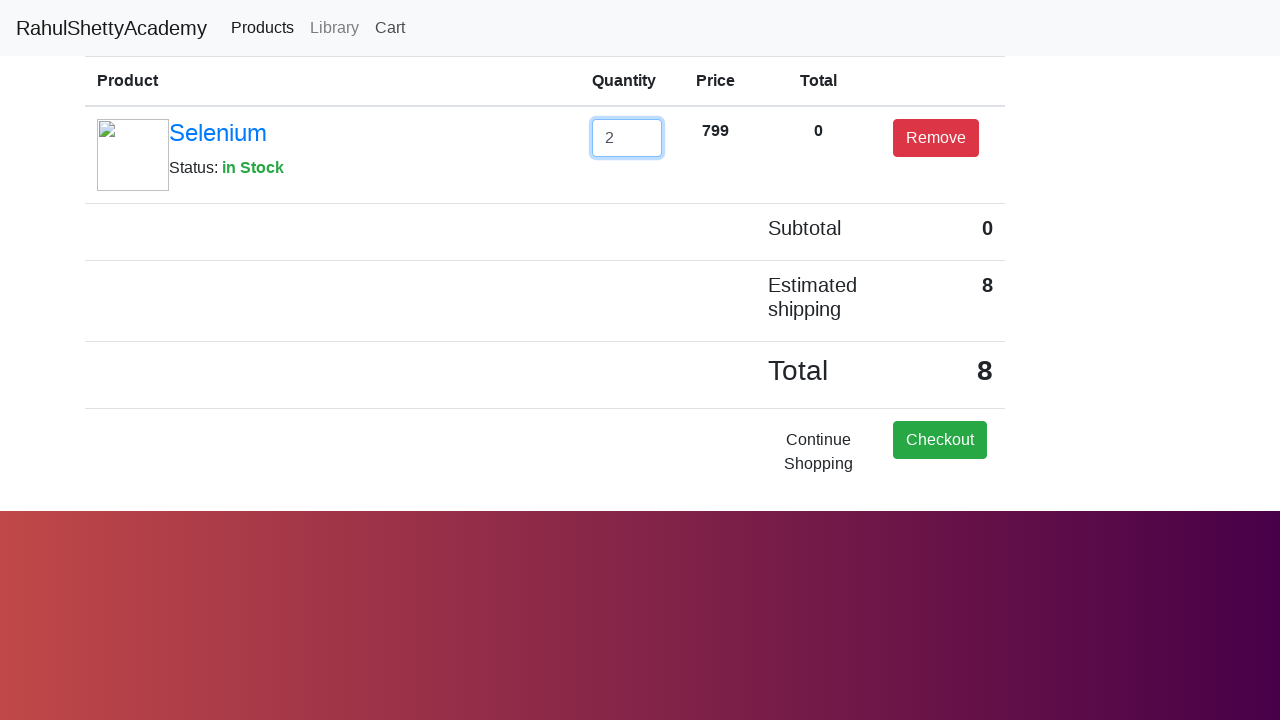